Tests auto-waiting functionality by clicking an AJAX button, waiting for a success element to appear, and verifying the loaded text content.

Starting URL: http://uitestingplayground.com/ajax

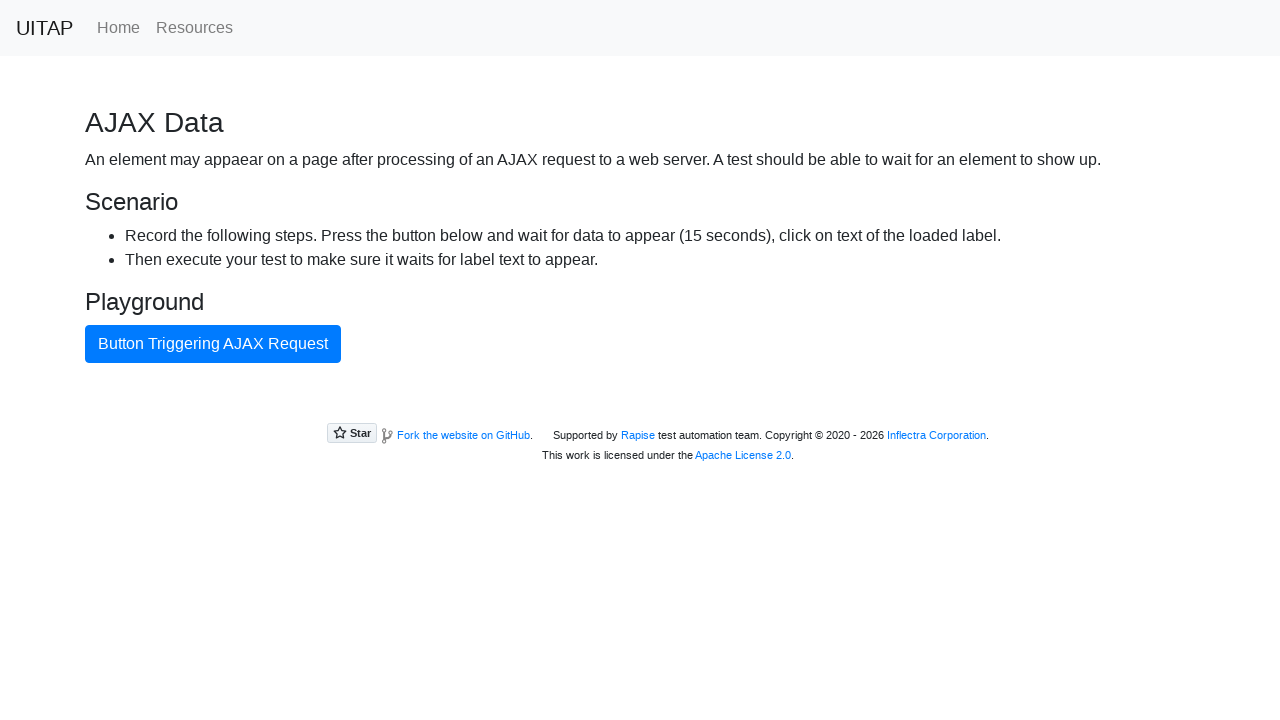

Clicked button triggering AJAX request at (213, 344) on internal:text="Button Triggering AJAX Request"i
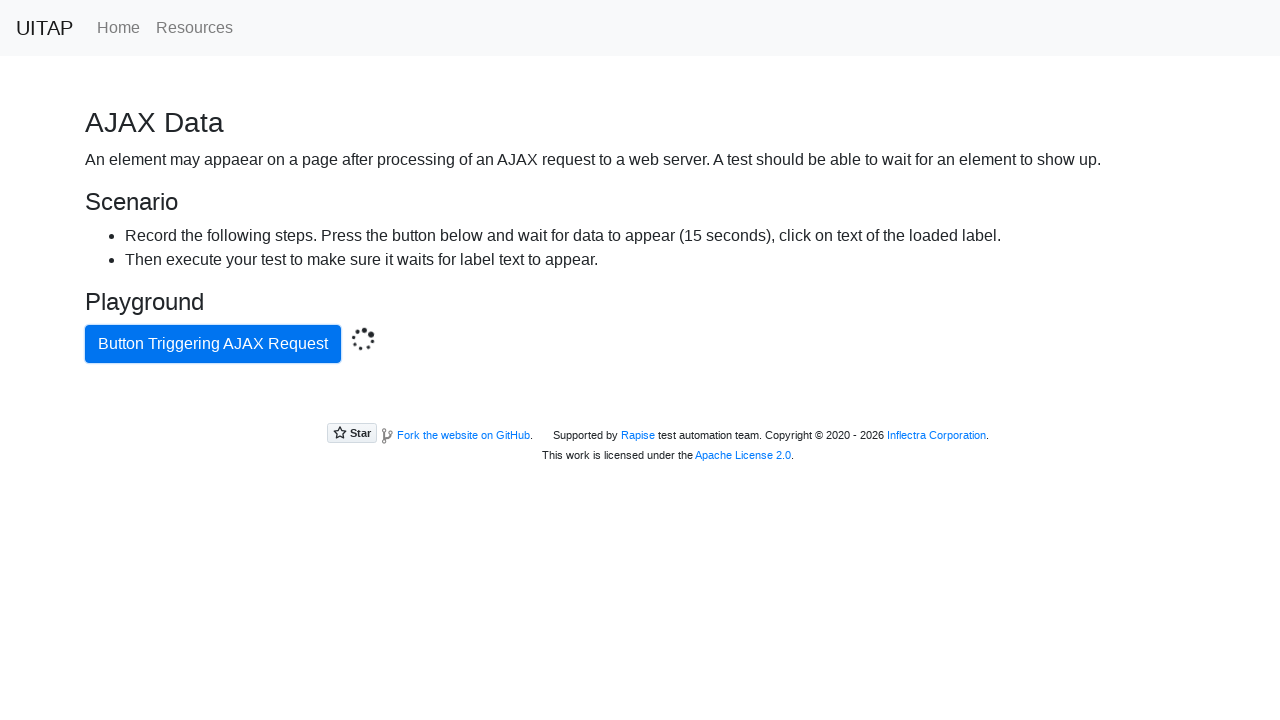

Success element appeared in DOM
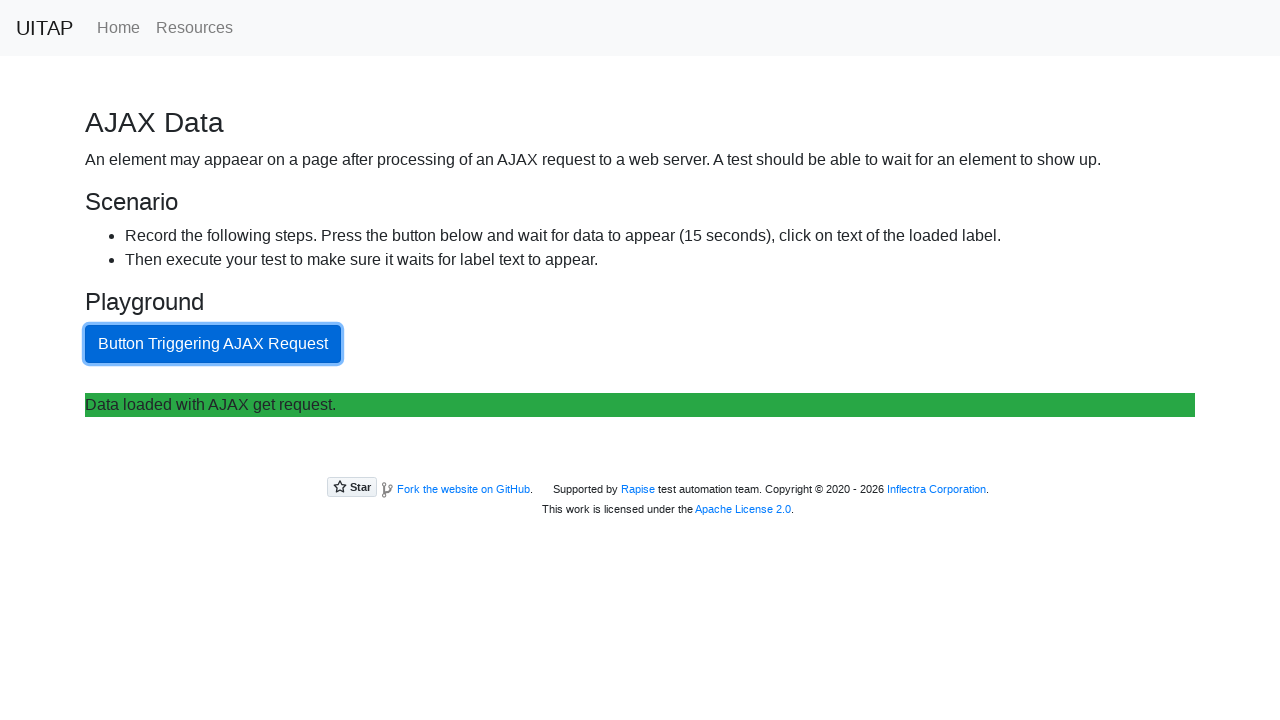

Verified success message text 'Data loaded with AJAX get request.'
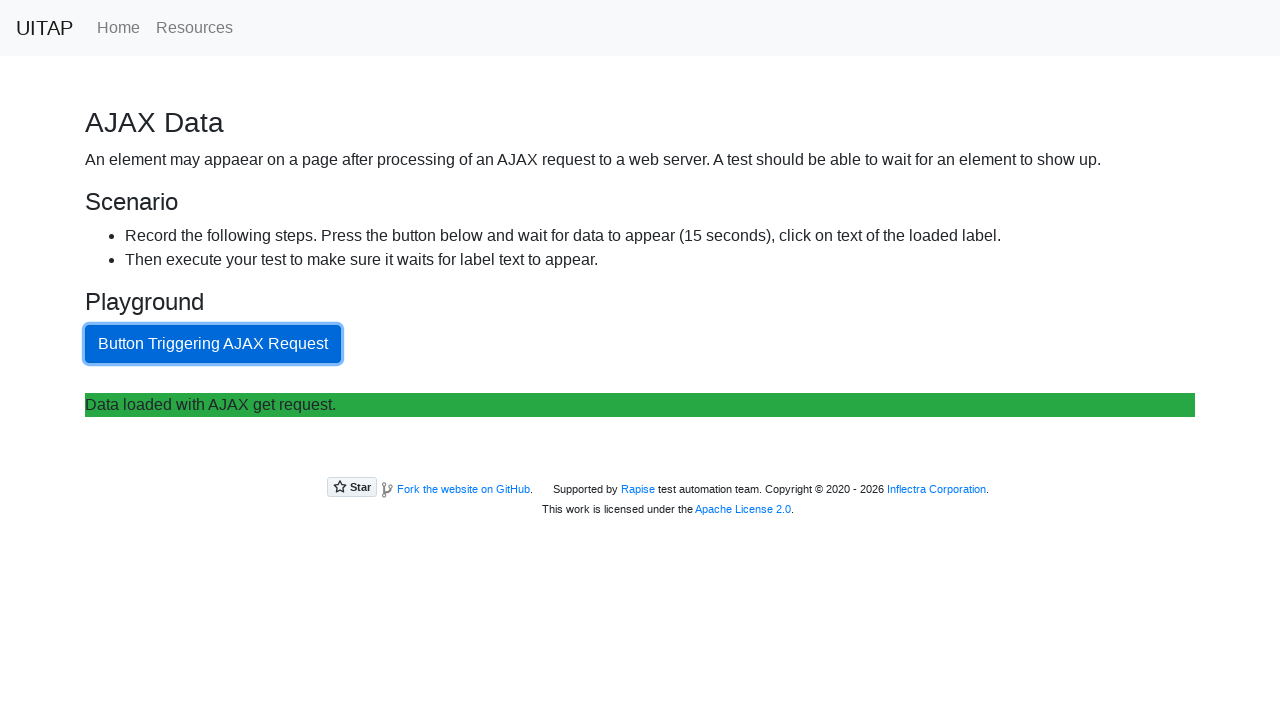

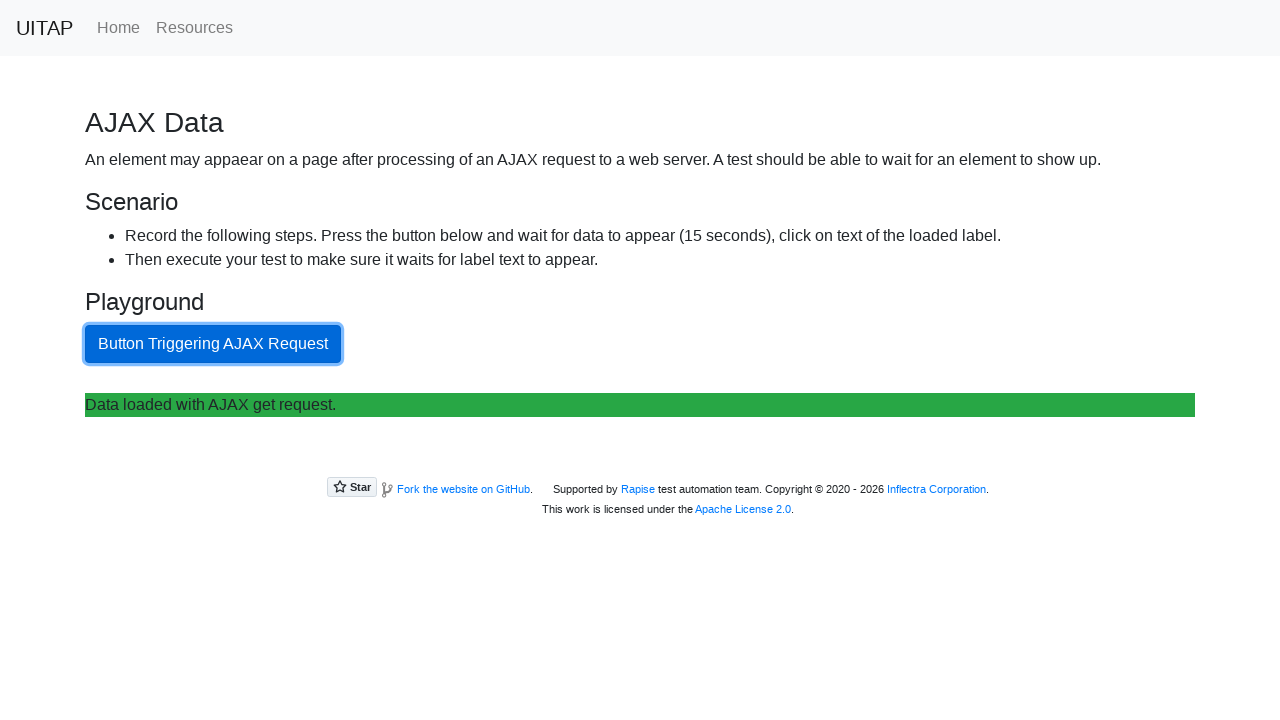